Tests JavaScript confirmation alert handling by clicking a button to trigger the alert, accepting it, and verifying the result message displays correctly.

Starting URL: http://the-internet.herokuapp.com/javascript_alerts

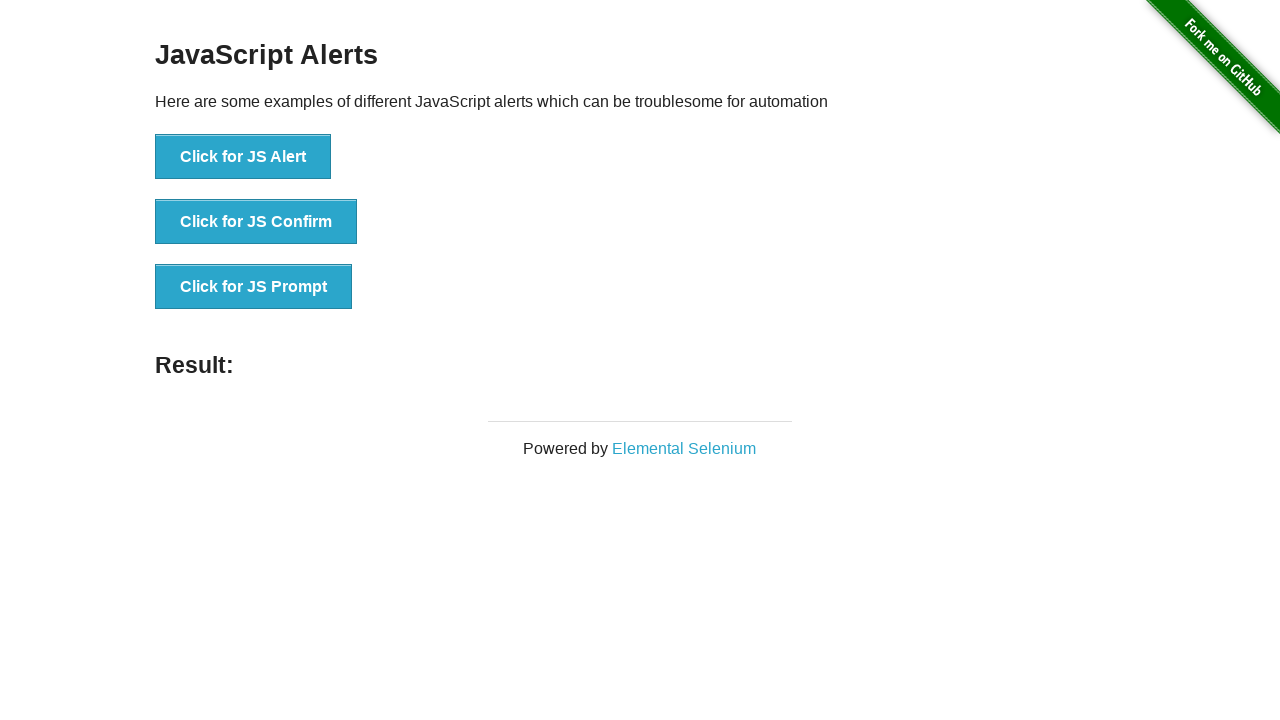

Set up dialog handler to accept JavaScript alerts
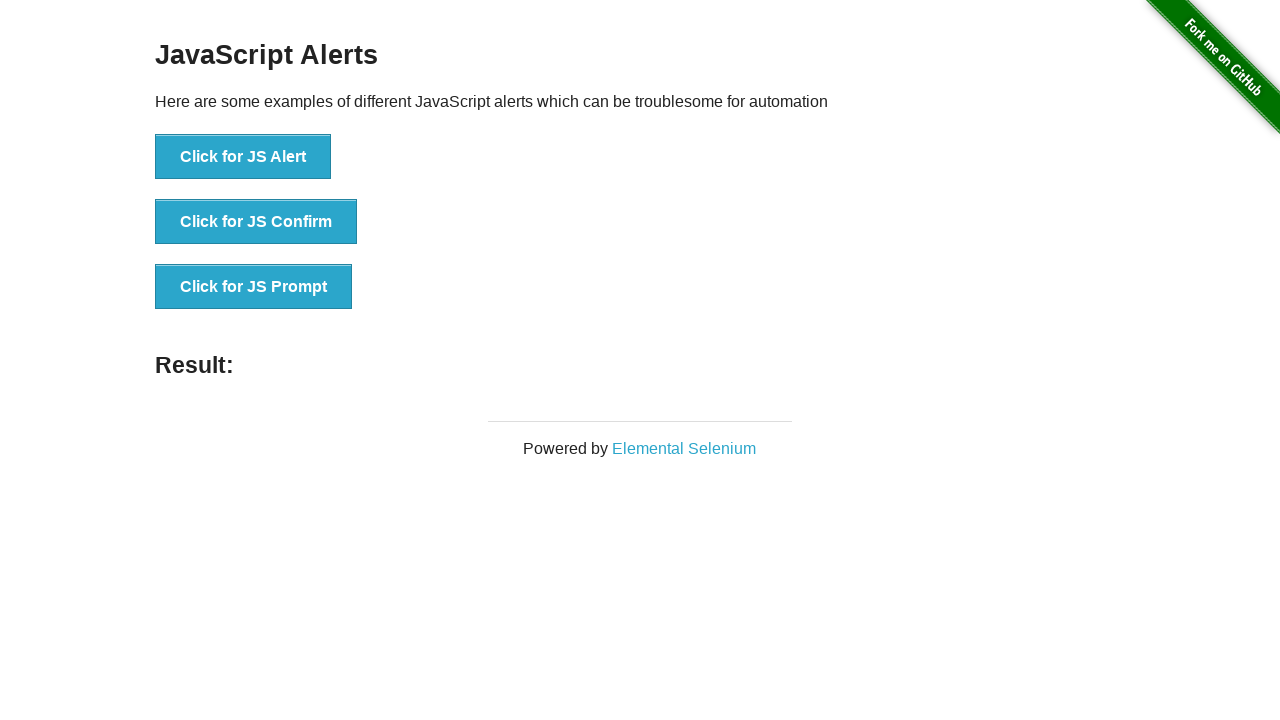

Clicked button to trigger JavaScript confirmation alert at (256, 222) on .example li:nth-child(2) button
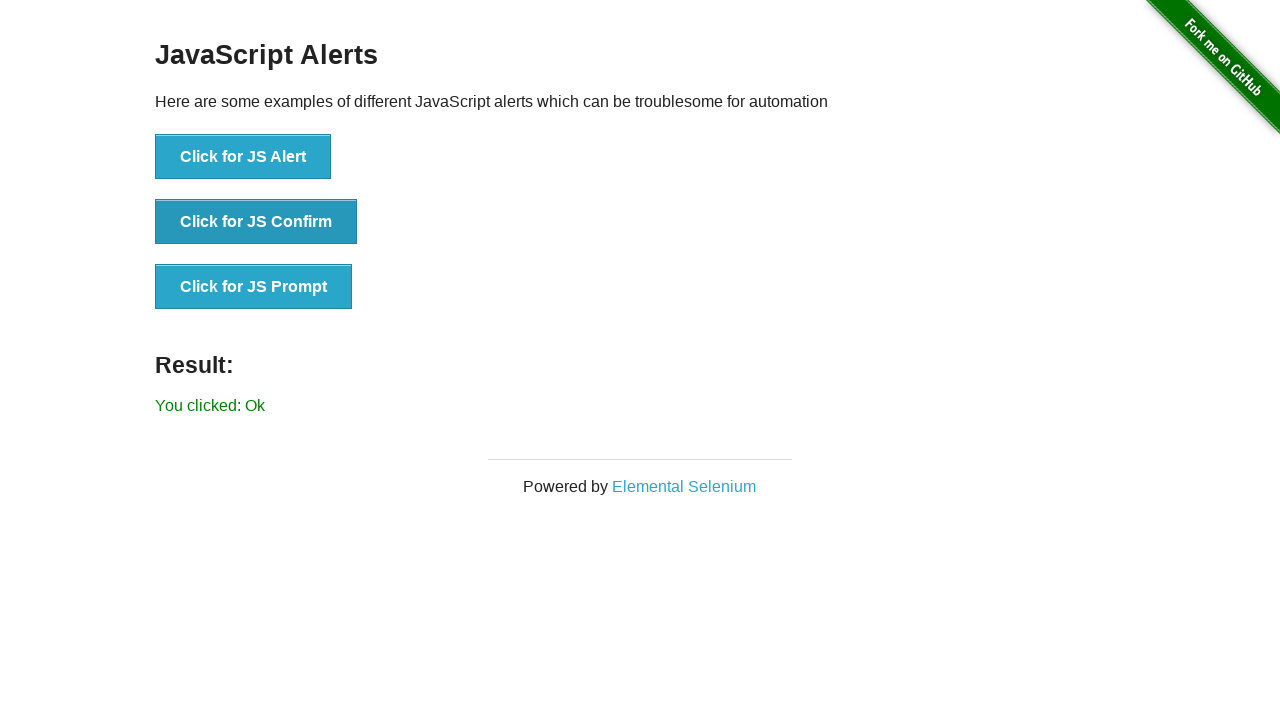

Result message element loaded
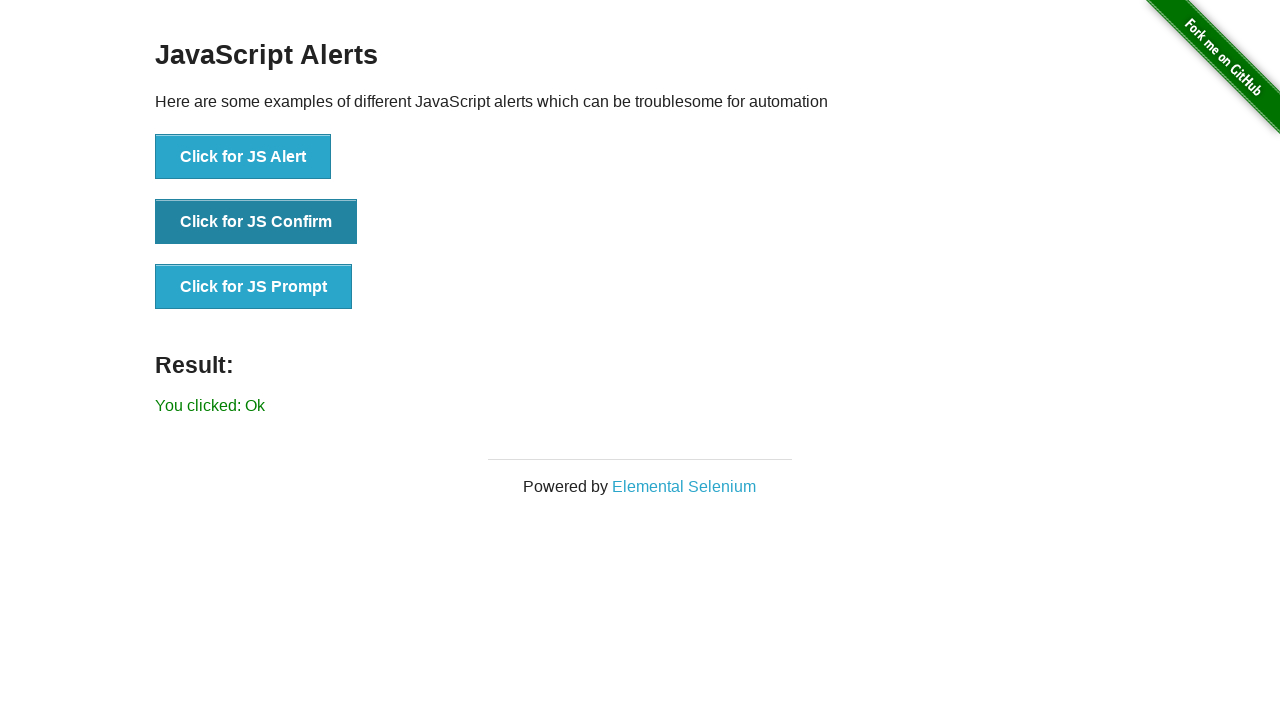

Retrieved result text content
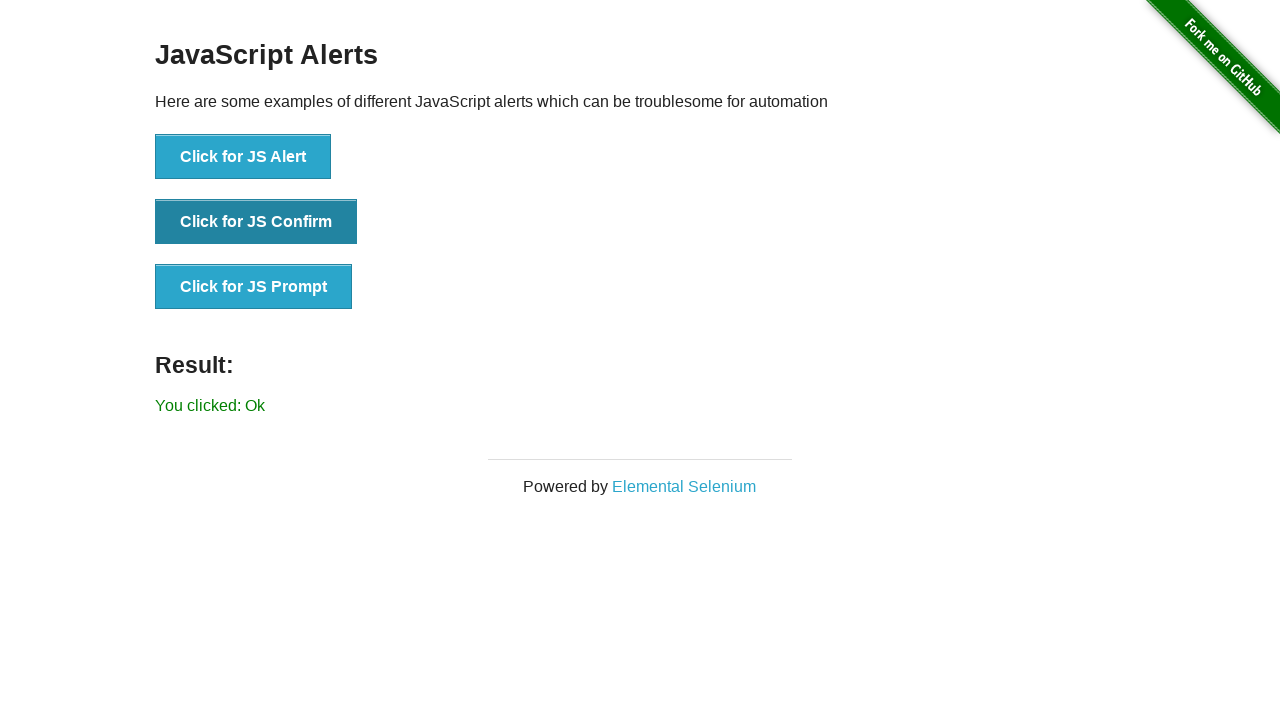

Verified result text is 'You clicked: Ok'
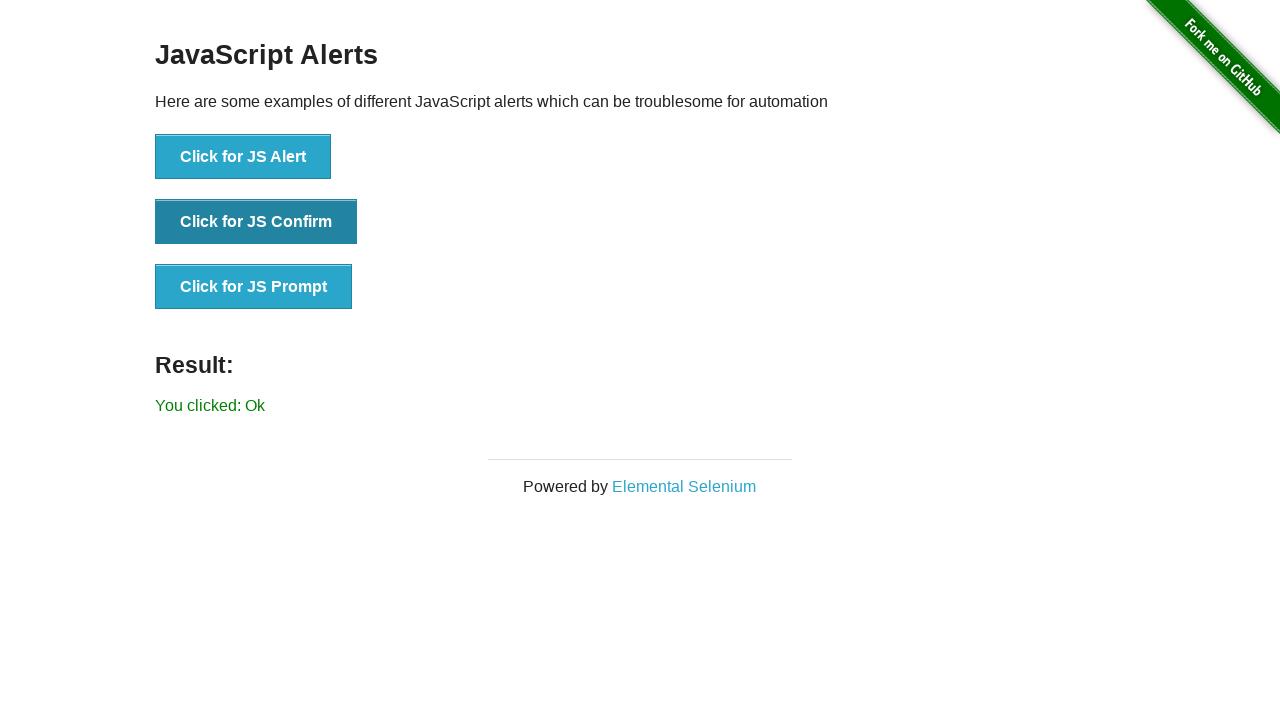

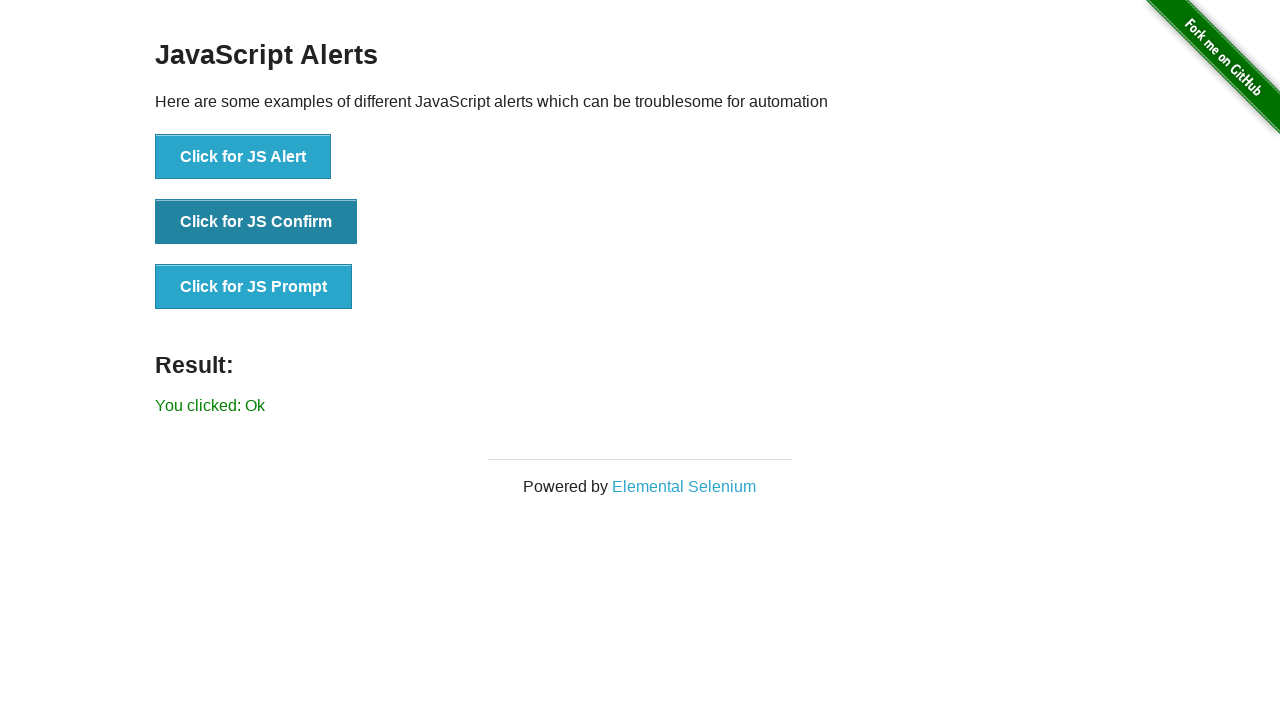